Tests mobile layout header navigation by setting viewport to mobile size and verifying mobile menu button is visible while desktop navigation is hidden

Starting URL: https://confort-instal.vercel.app/

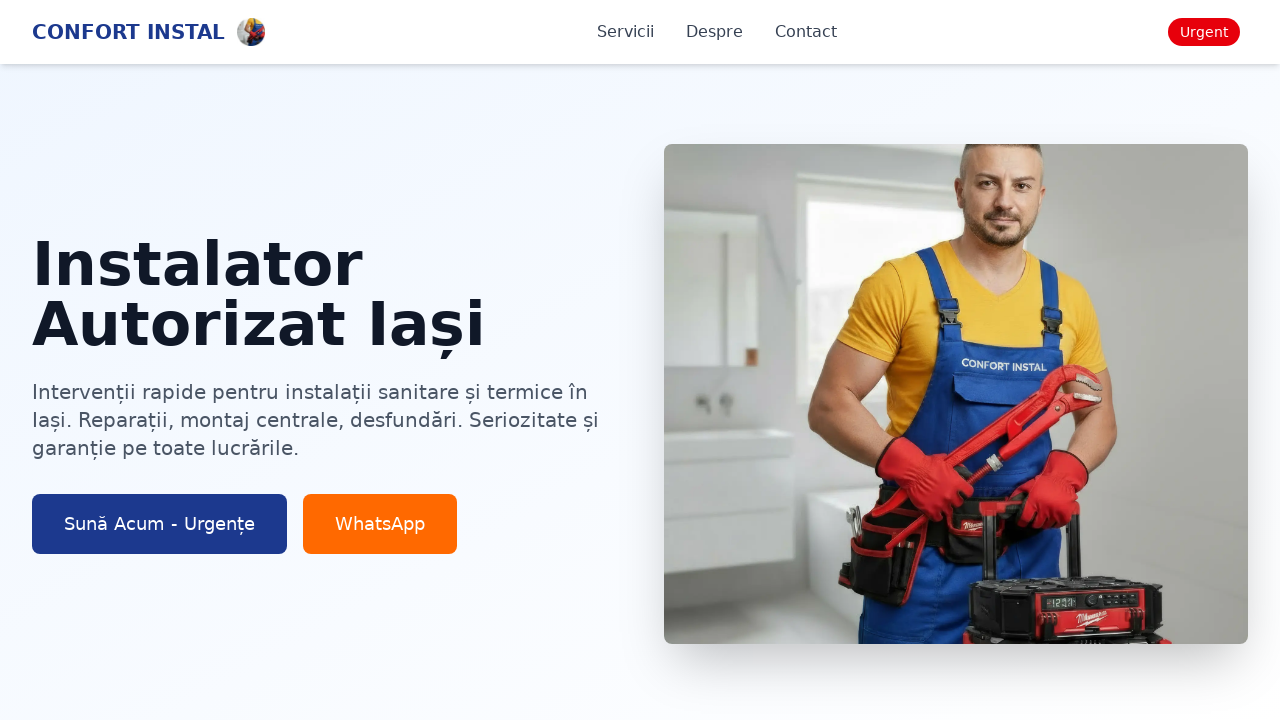

Set viewport to mobile size (375x667)
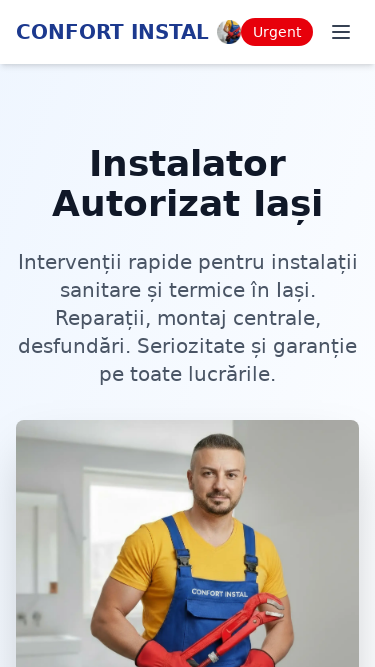

Waited for mobile menu button to load
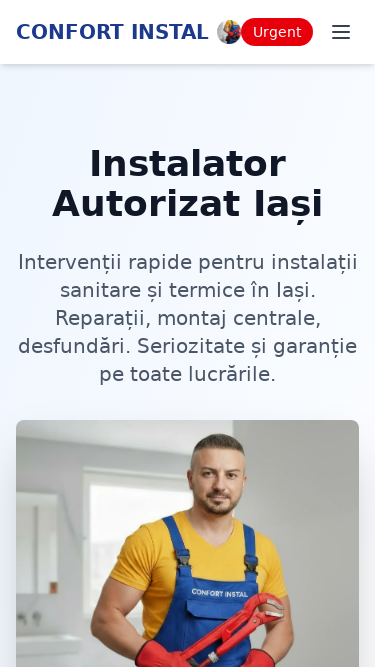

Verified mobile menu button is visible
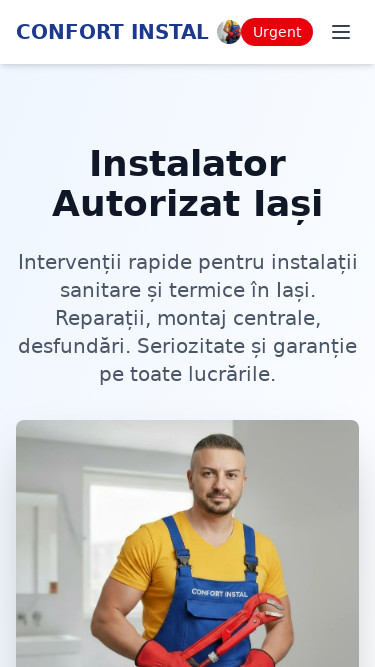

Verified desktop navigation is hidden
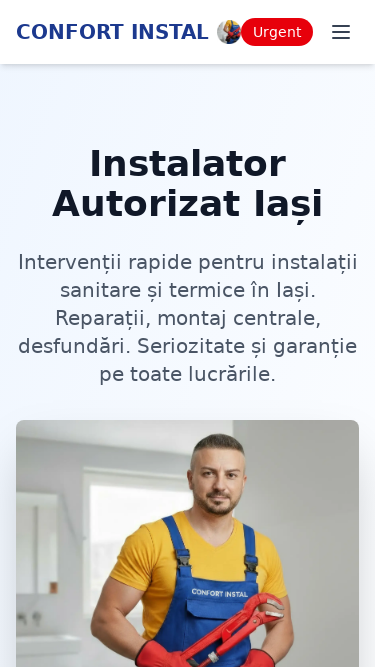

Verified mobile-specific 'Sună Acum' button is visible
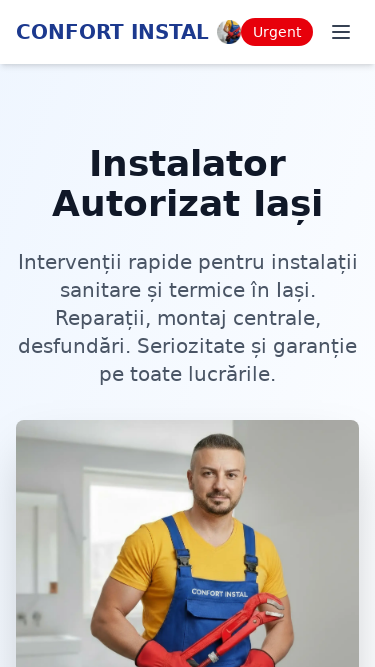

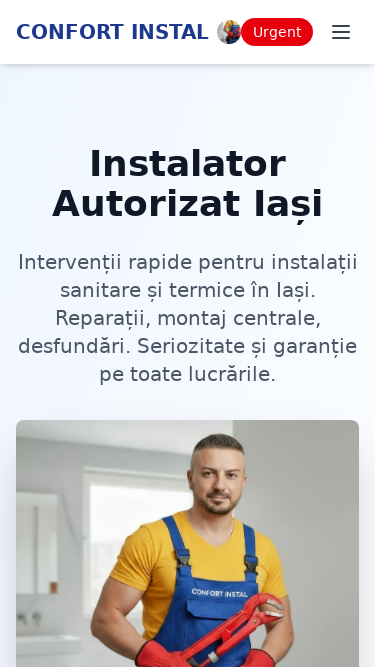